Tests browser window/tab handling by opening a new tab, switching to it, clicking an element, and switching back to the original tab

Starting URL: https://skpatro.github.io/demo/links/

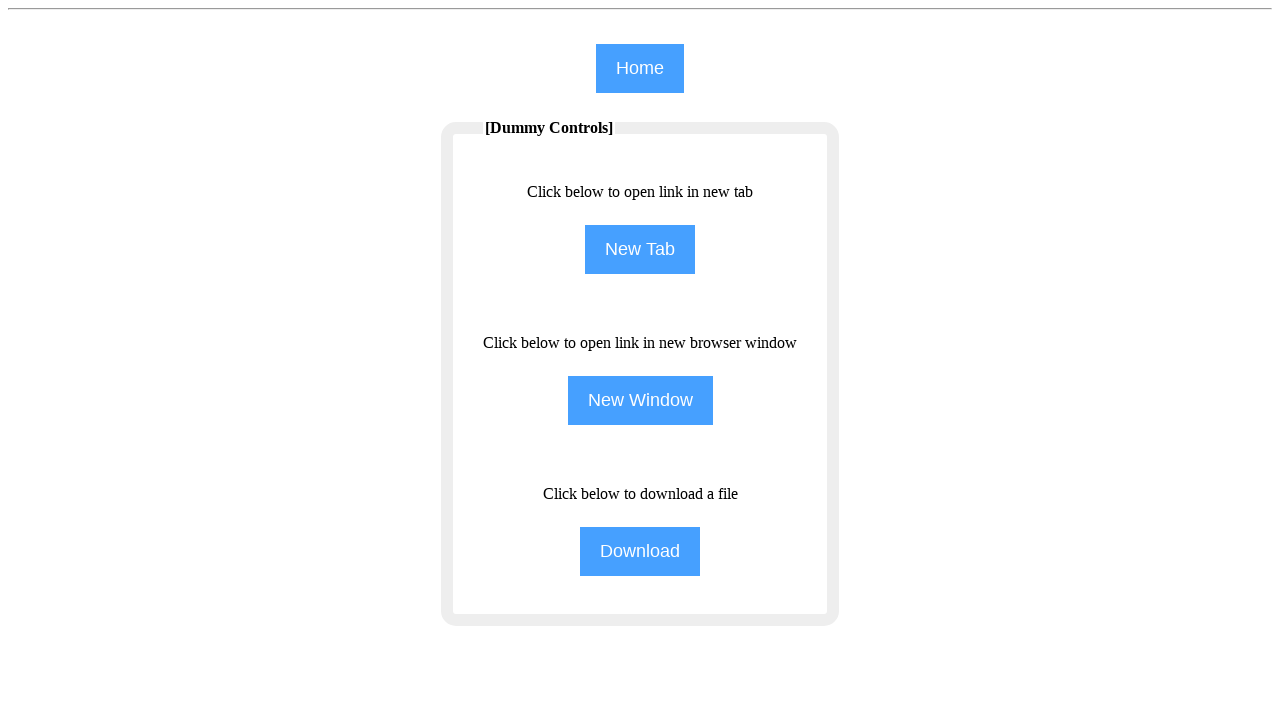

Clicked NewTab button to open new tab at (640, 250) on input[name='NewTab']
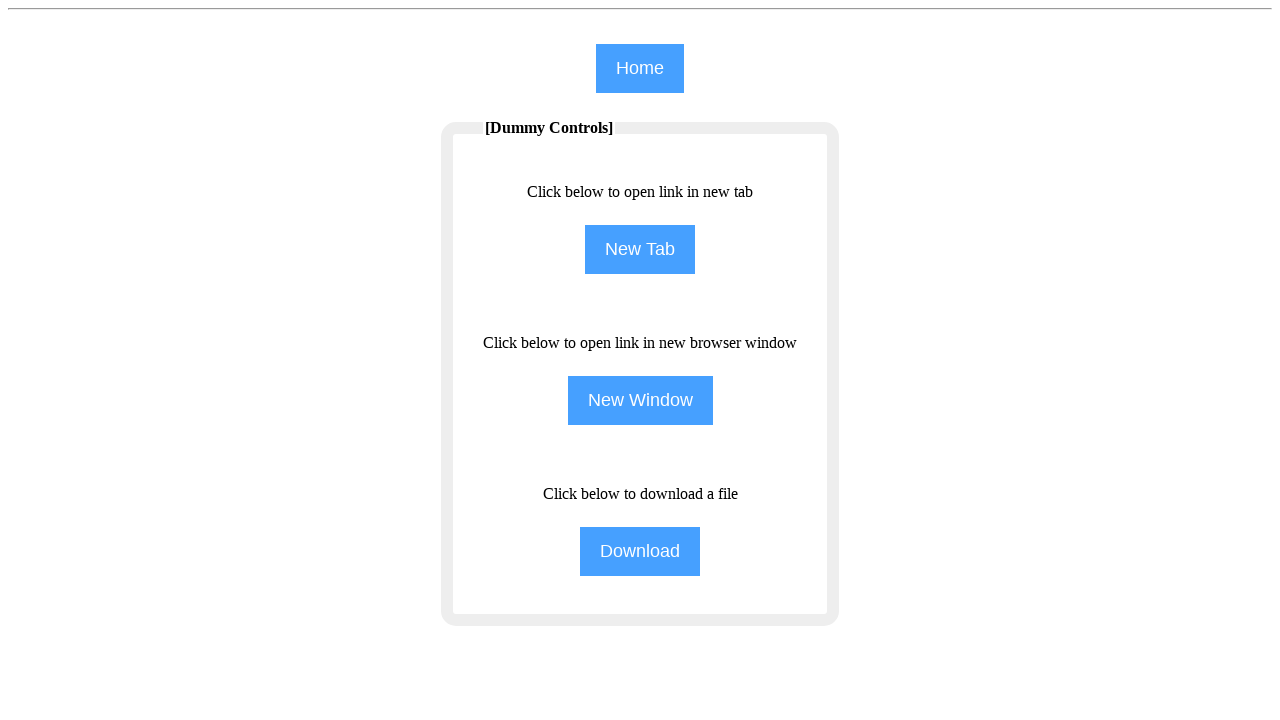

New tab opened and captured
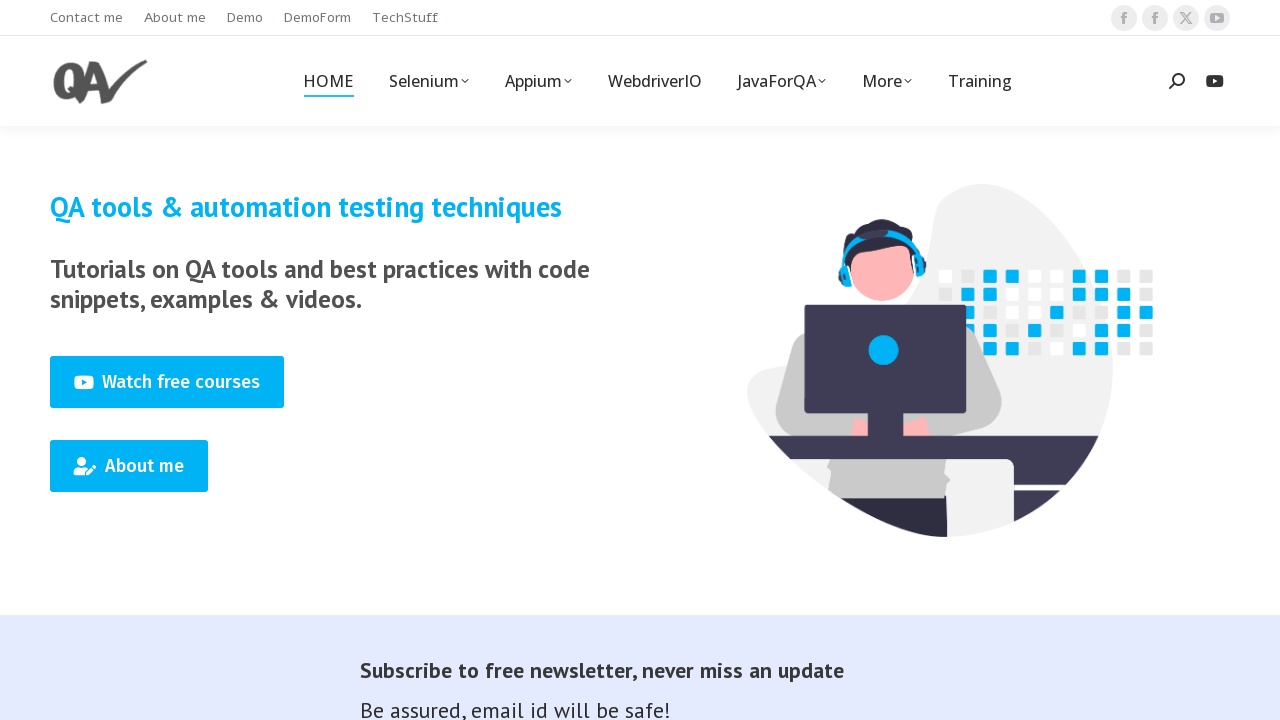

Clicked Training link in new tab at (980, 81) on span:text('Training')
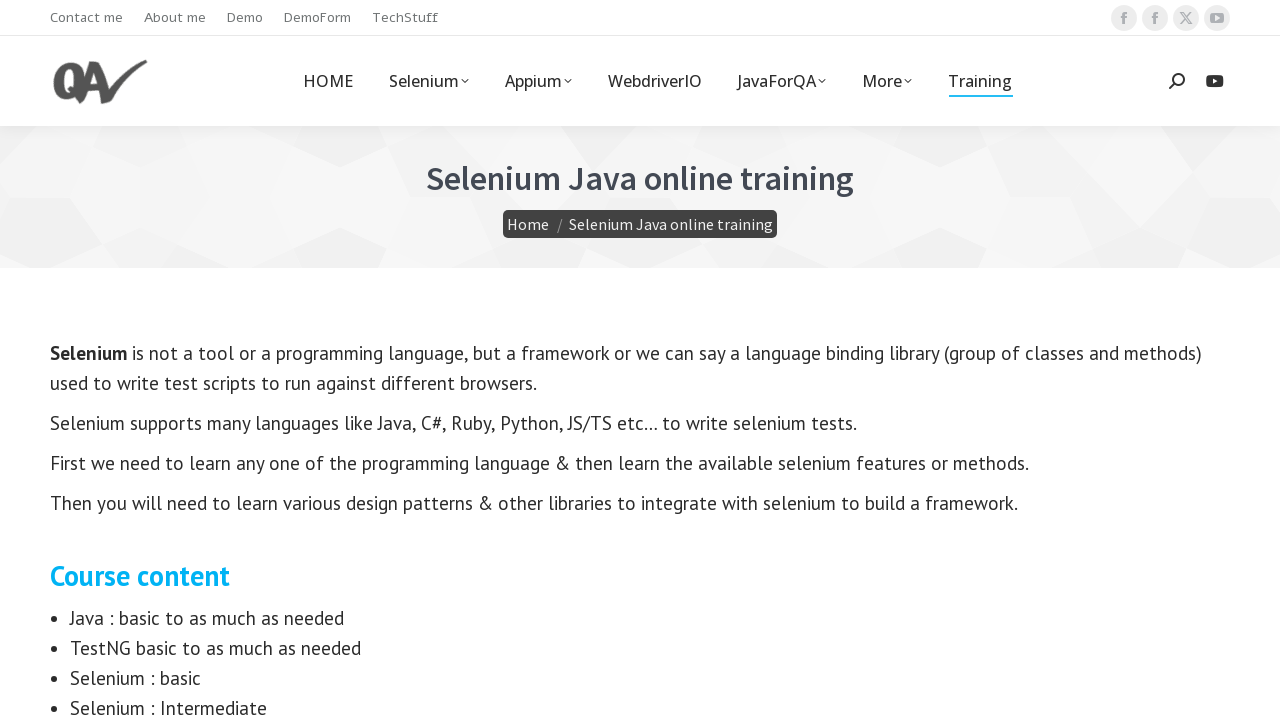

Original page remains accessible
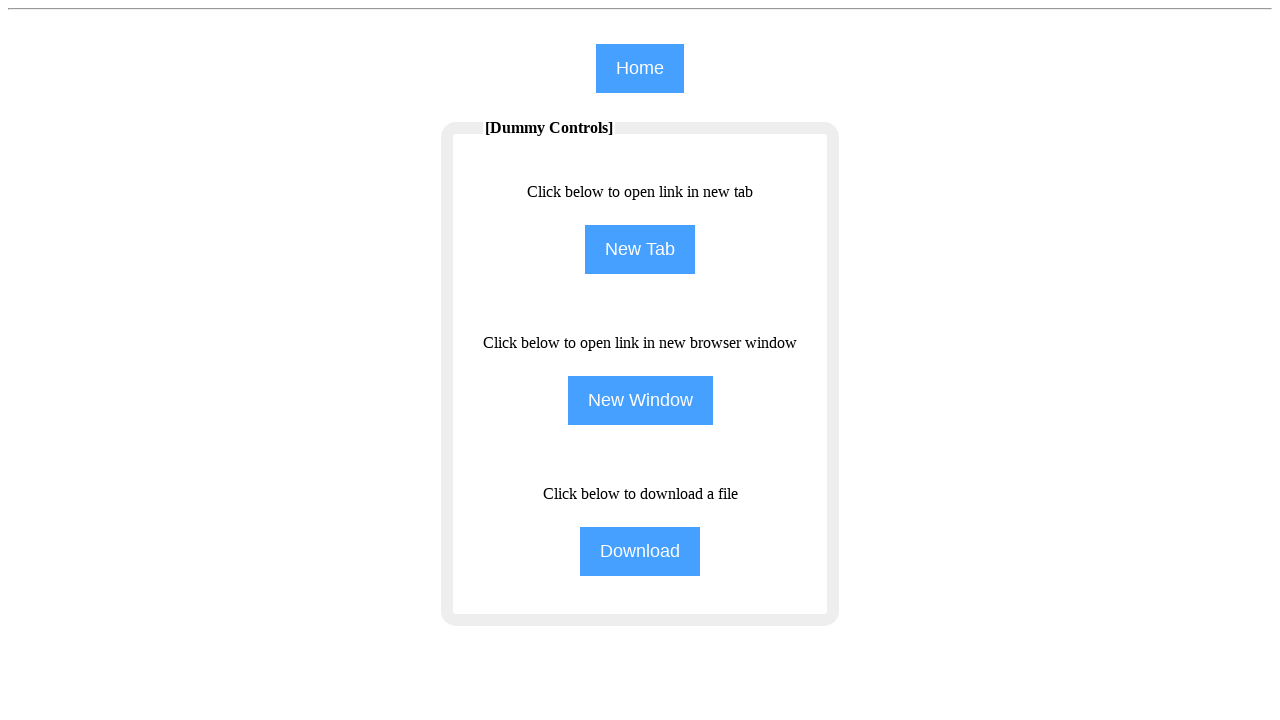

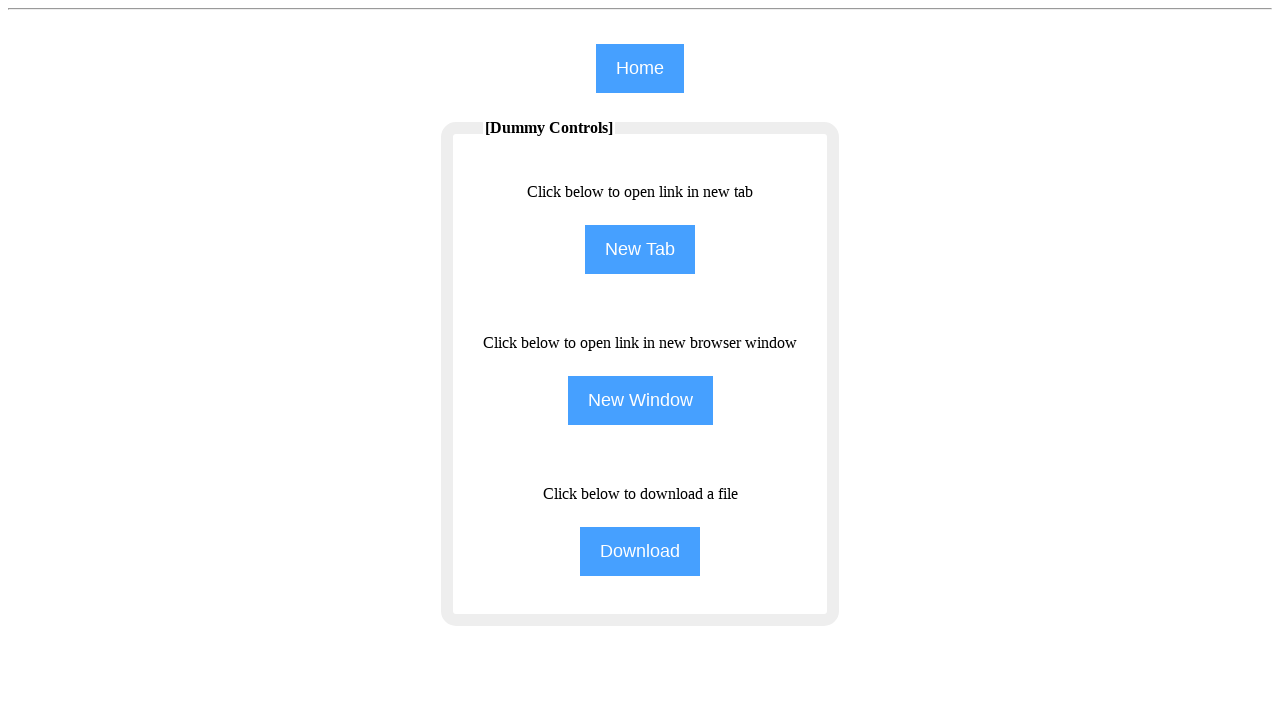